Tests jQuery UI draggable functionality by dragging an element to a new position

Starting URL: https://jqueryui.com/draggable/

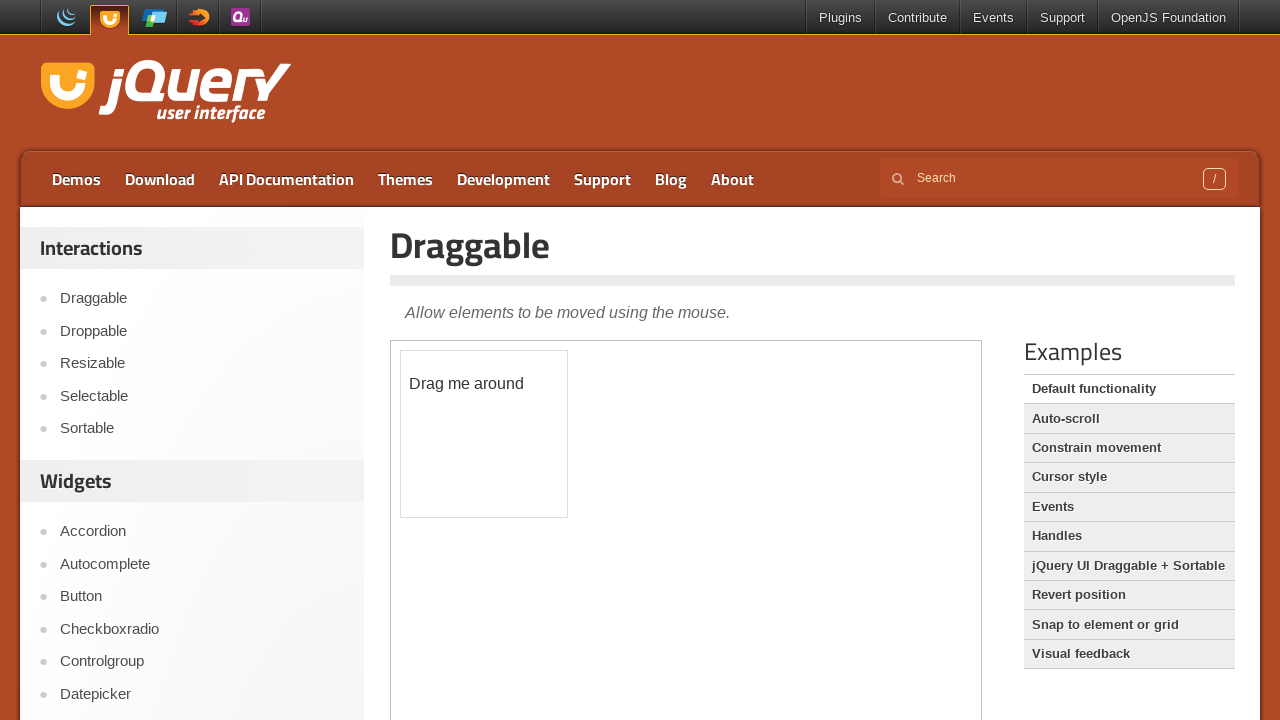

Located iframe containing draggable demo
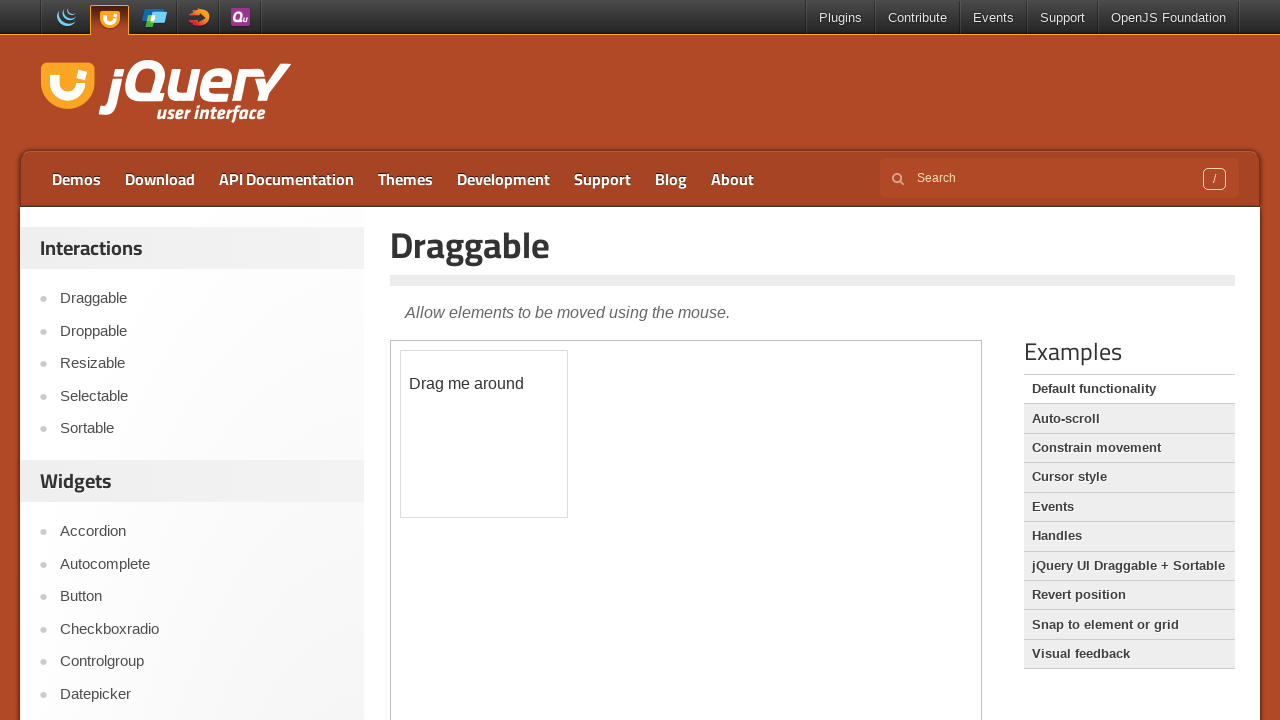

Located draggable element with ID 'draggable'
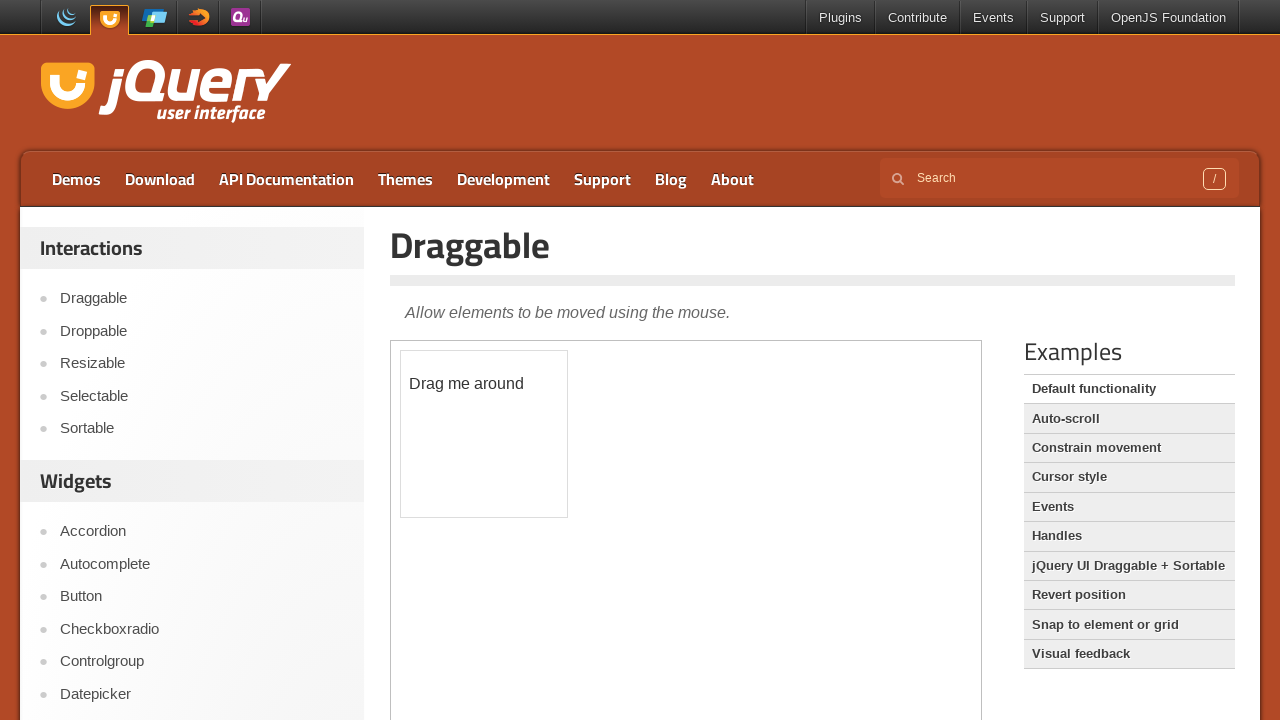

Dragged element to new position (100px right, 50px down) at (501, 401)
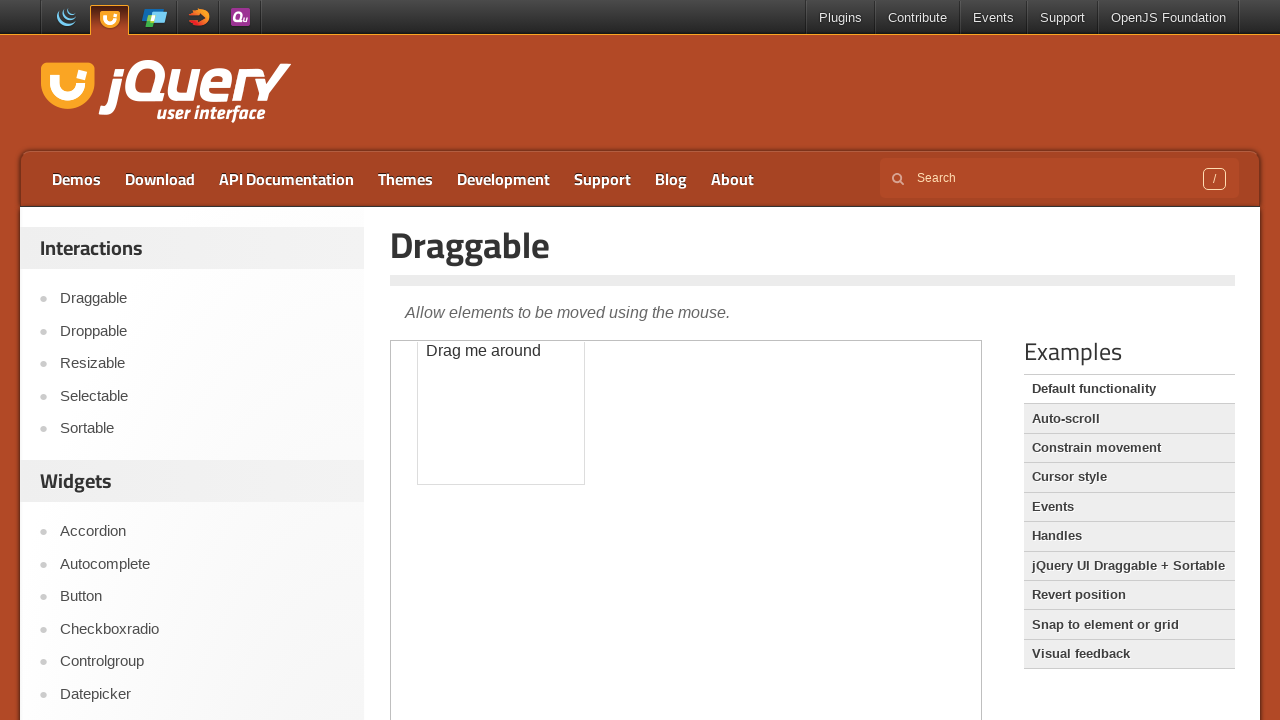

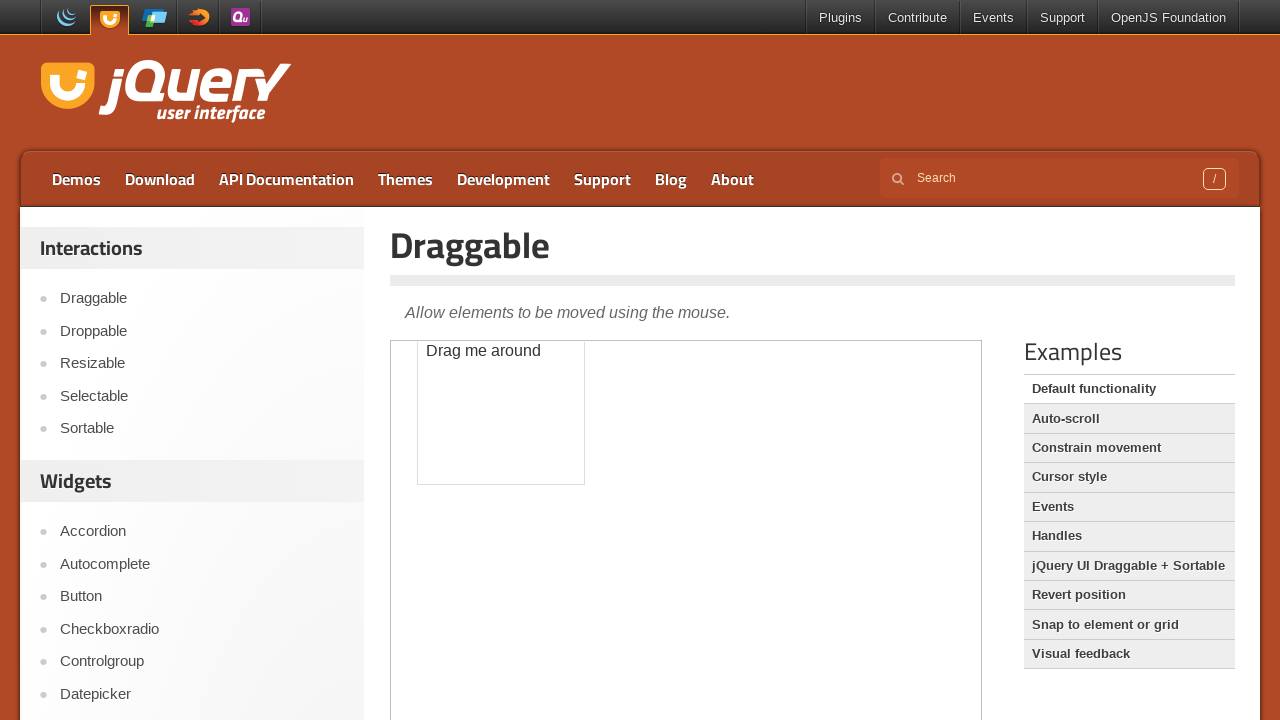